Tests dynamic content by clicking the refresh link to load new content

Starting URL: https://the-internet.herokuapp.com

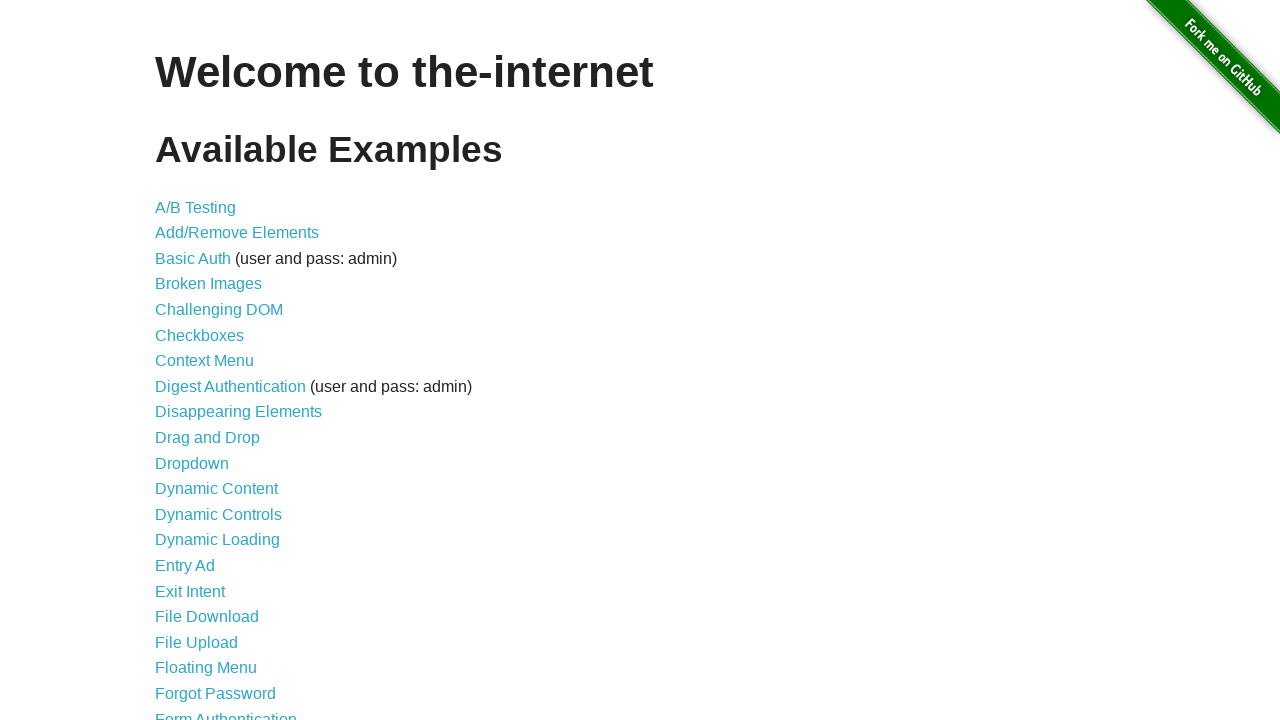

Clicked on Dynamic Content link at (216, 489) on text=Dynamic Content
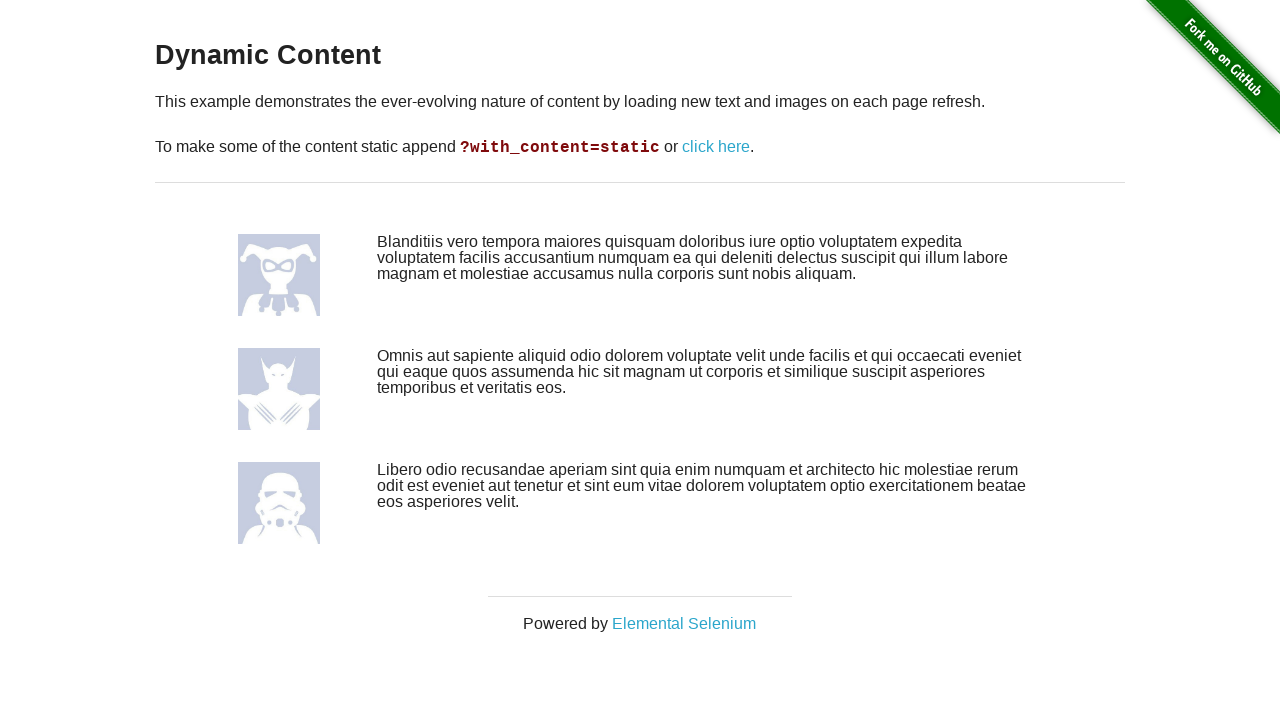

Clicked refresh link to load new dynamic content at (716, 147) on text=click here
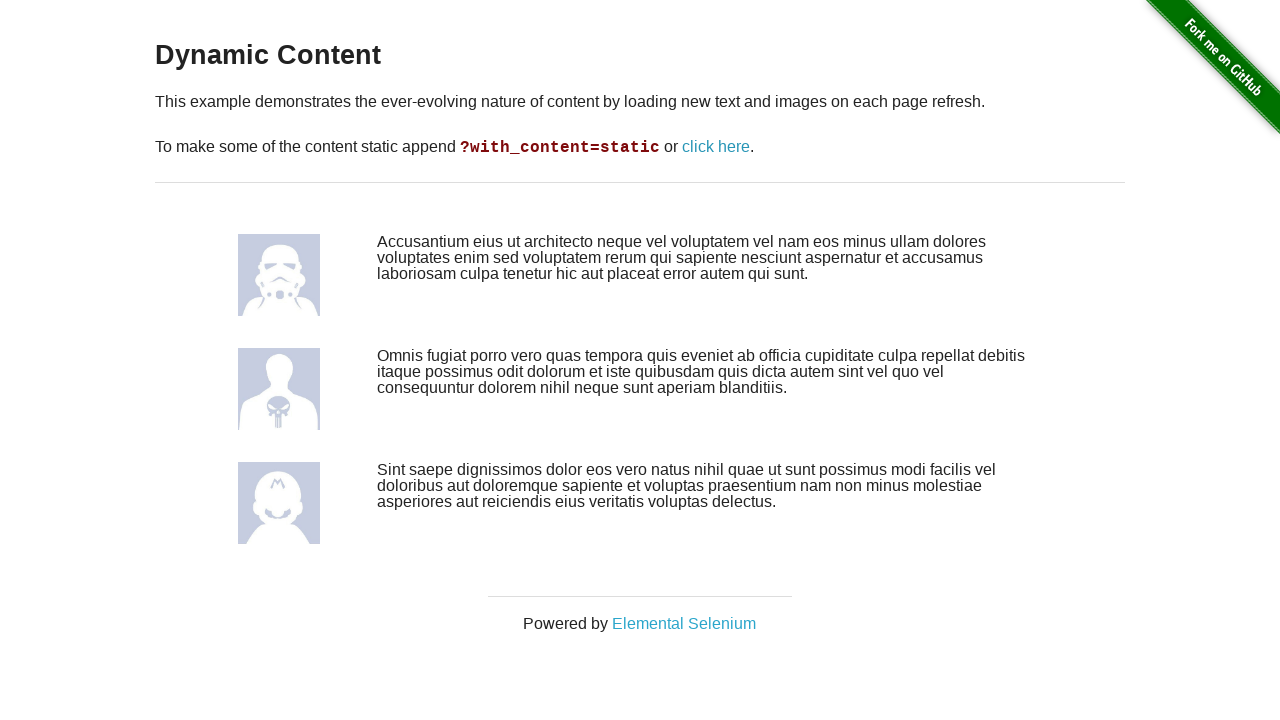

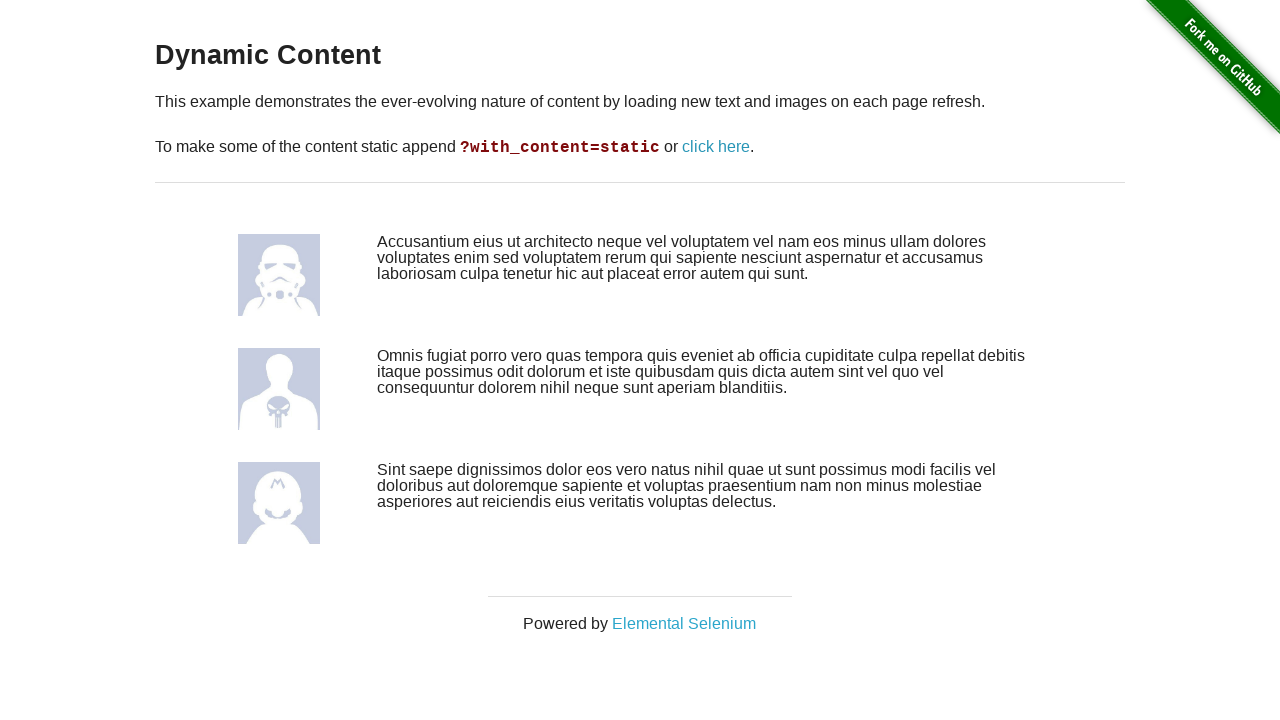